Tests sorting the Email column in ascending order by clicking the column header

Starting URL: http://the-internet.herokuapp.com/tables

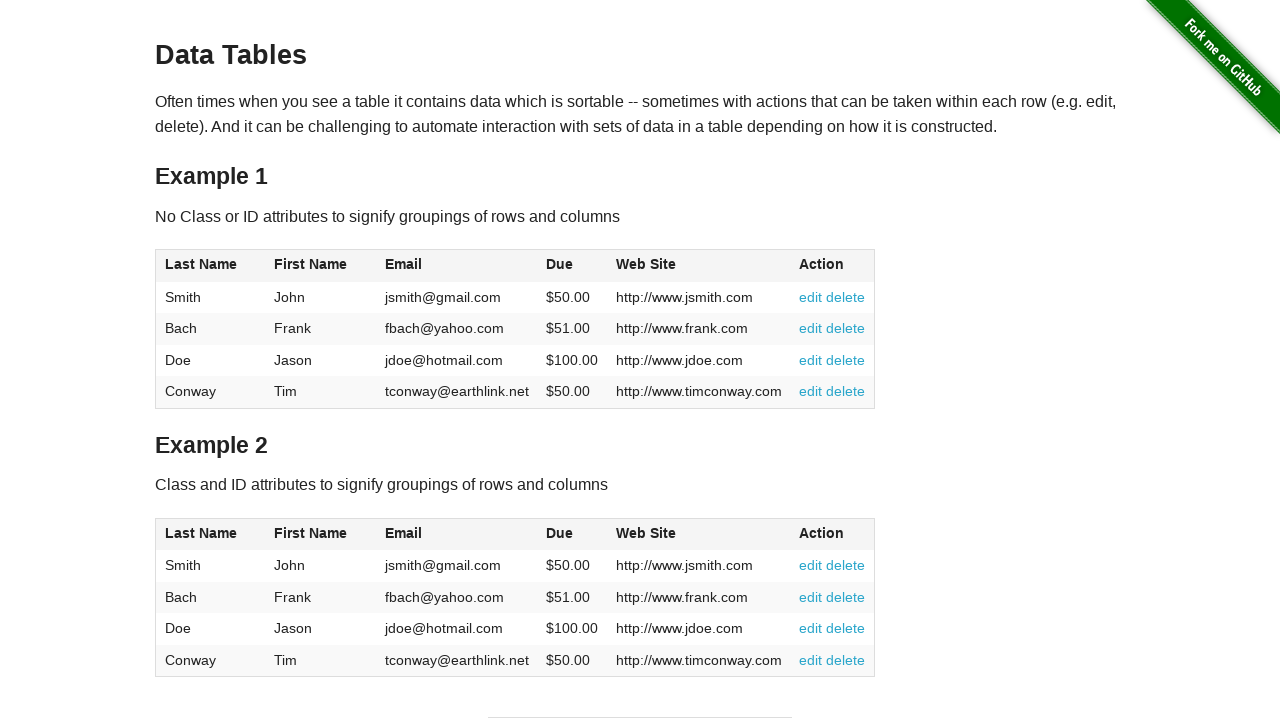

Clicked Email column header to sort in ascending order at (457, 266) on #table1 thead tr th:nth-of-type(3)
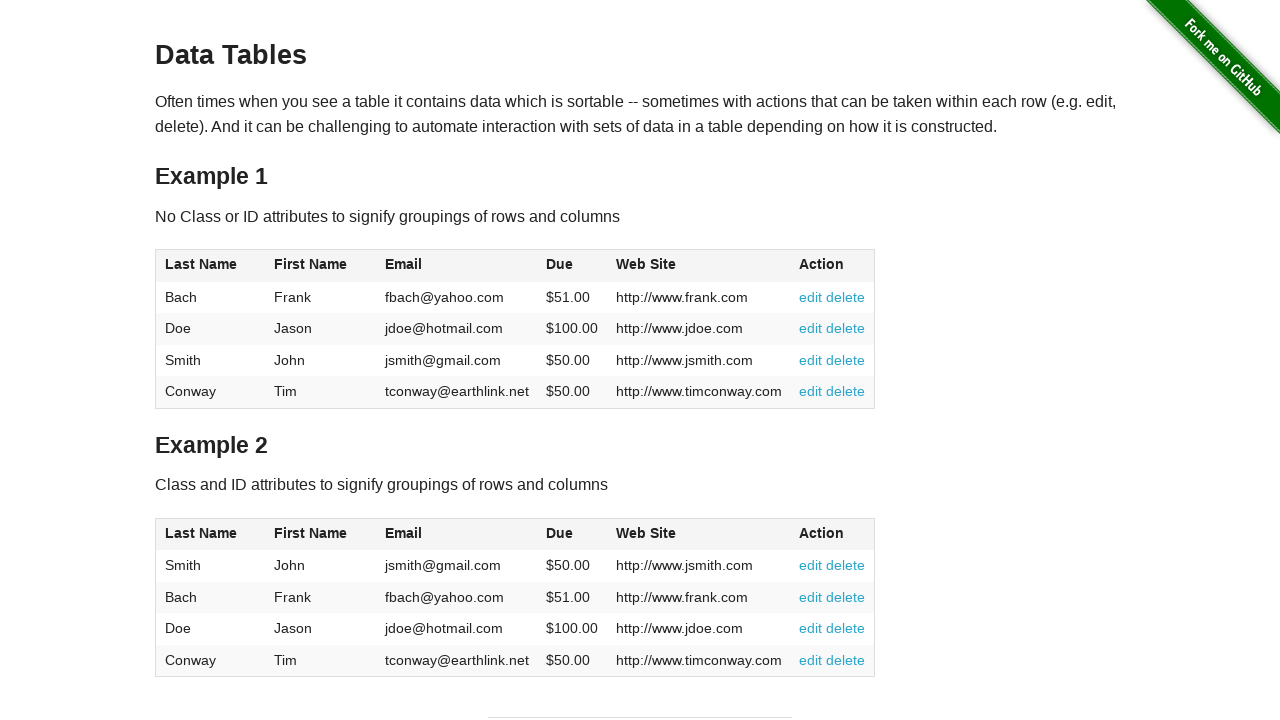

Table sorted and email column is visible
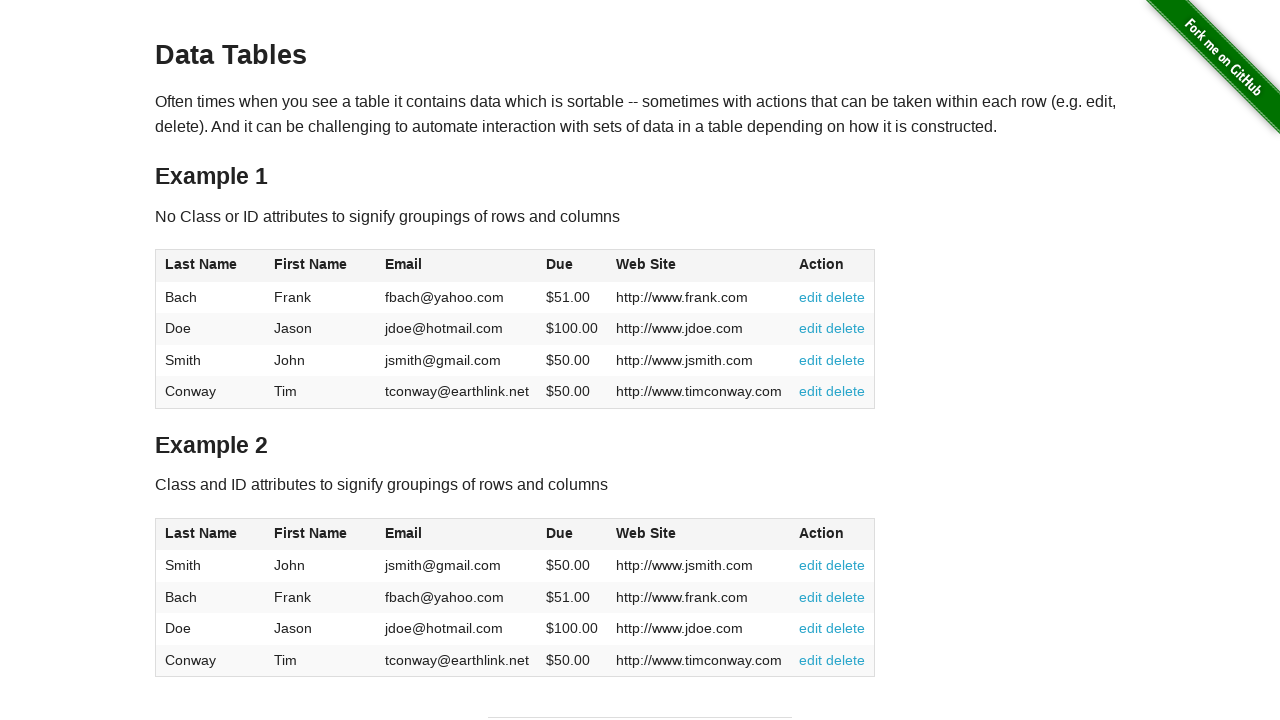

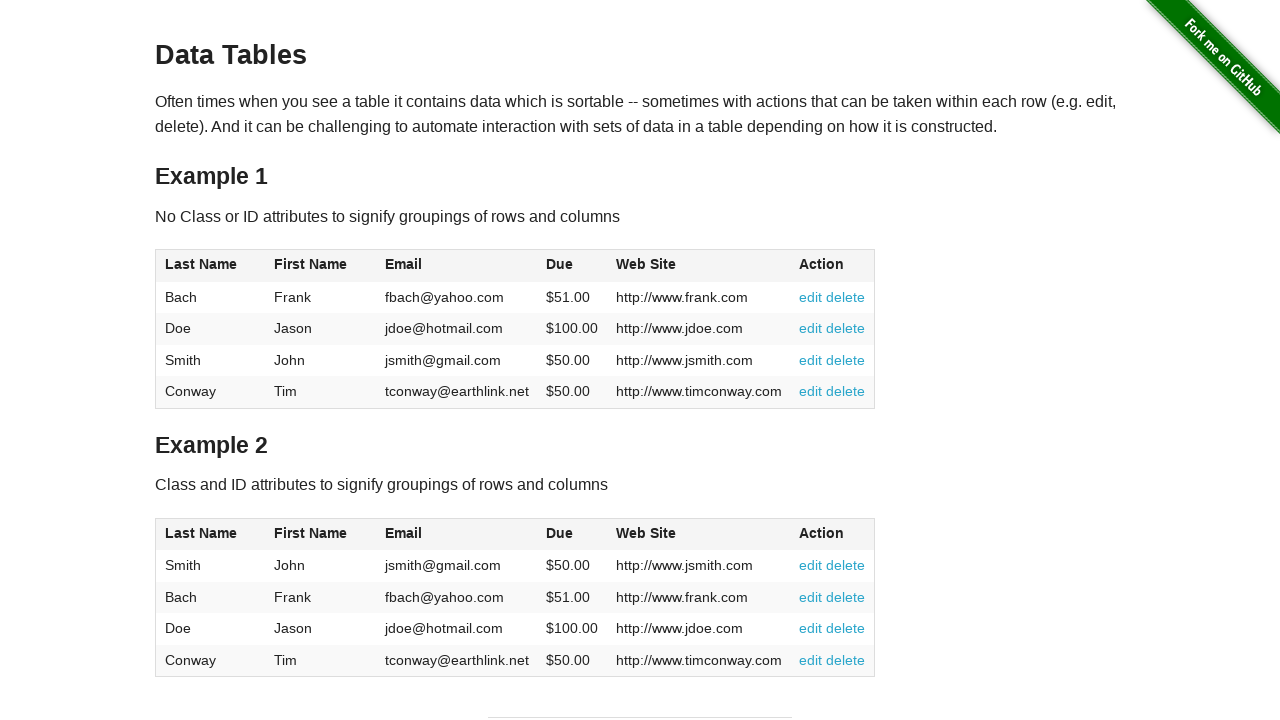